Tests keyboard interactions on a key press demo page by typing text, pressing Enter, using copy/paste keyboard shortcuts, and pressing backspace

Starting URL: https://the-internet.herokuapp.com/key_presses

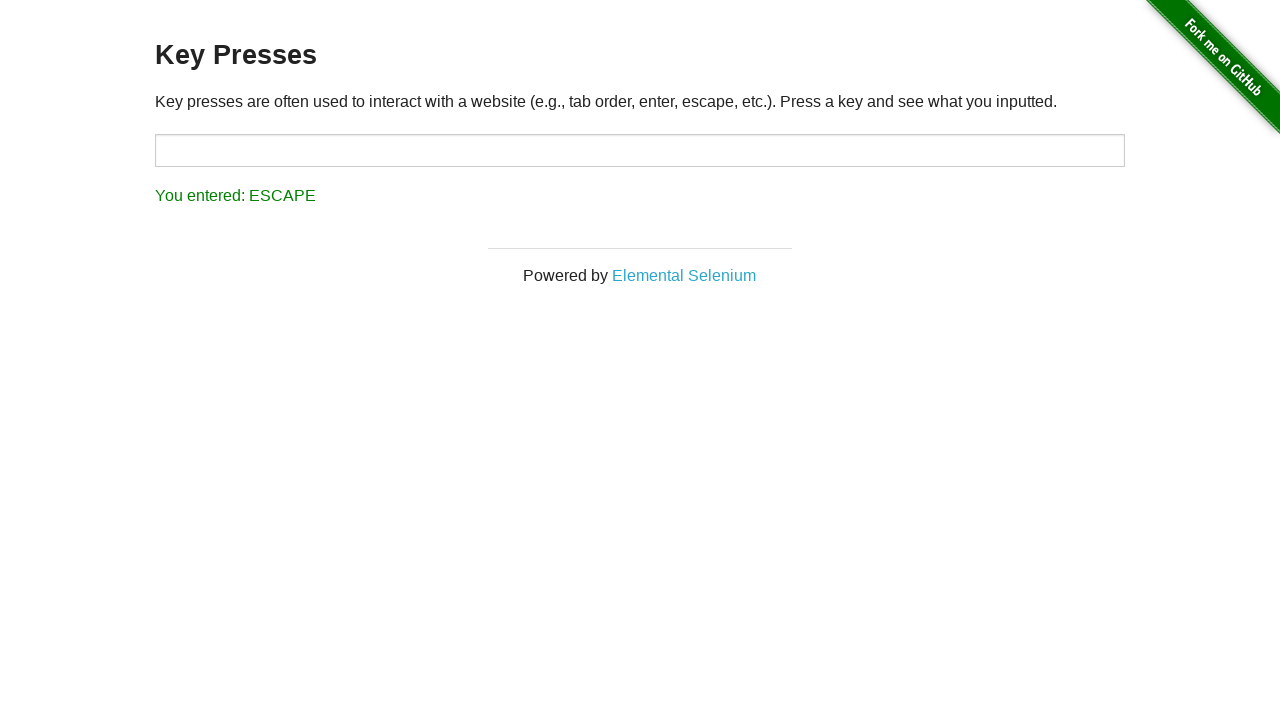

Located target input element
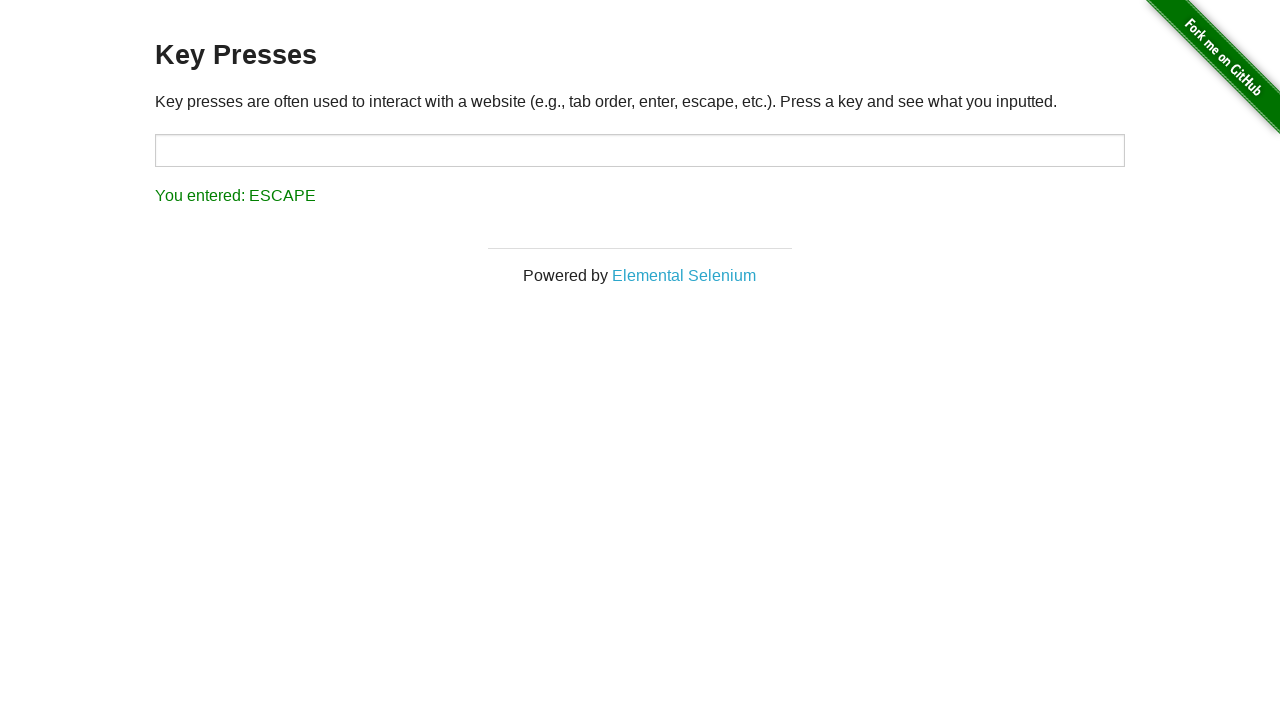

Typed 'sophia' into the input field on #target
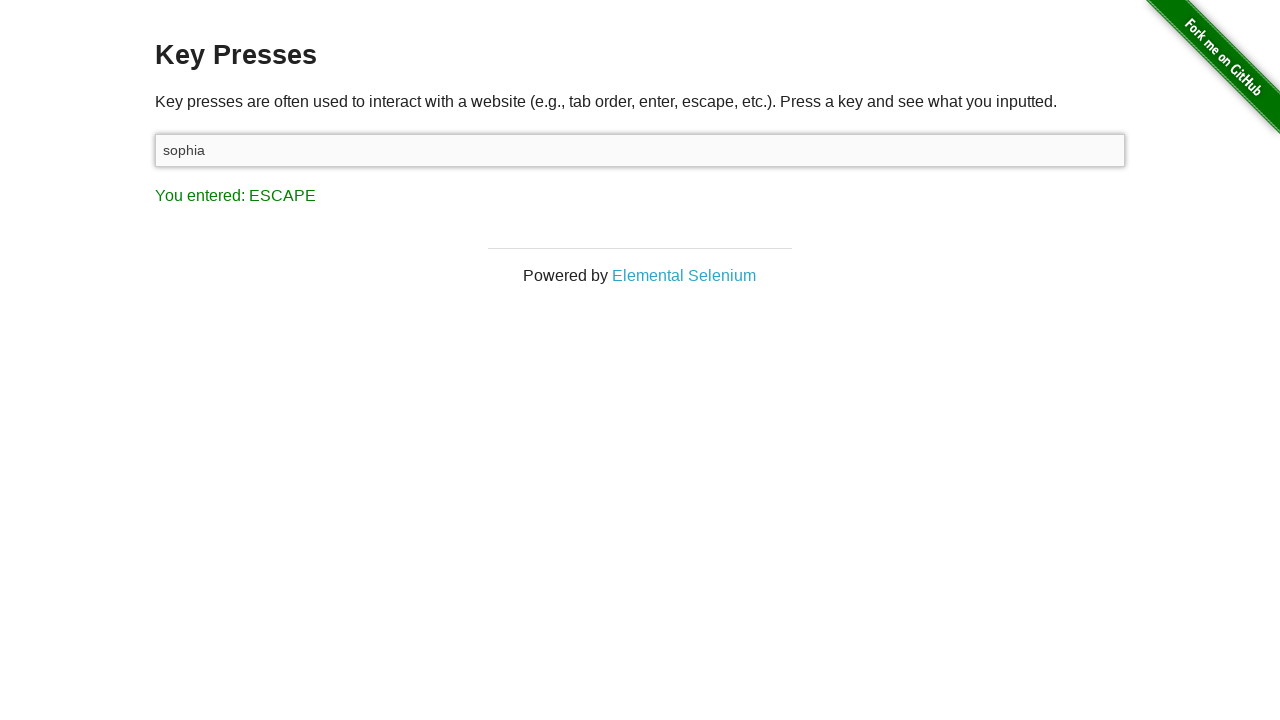

Pressed Enter key on #target
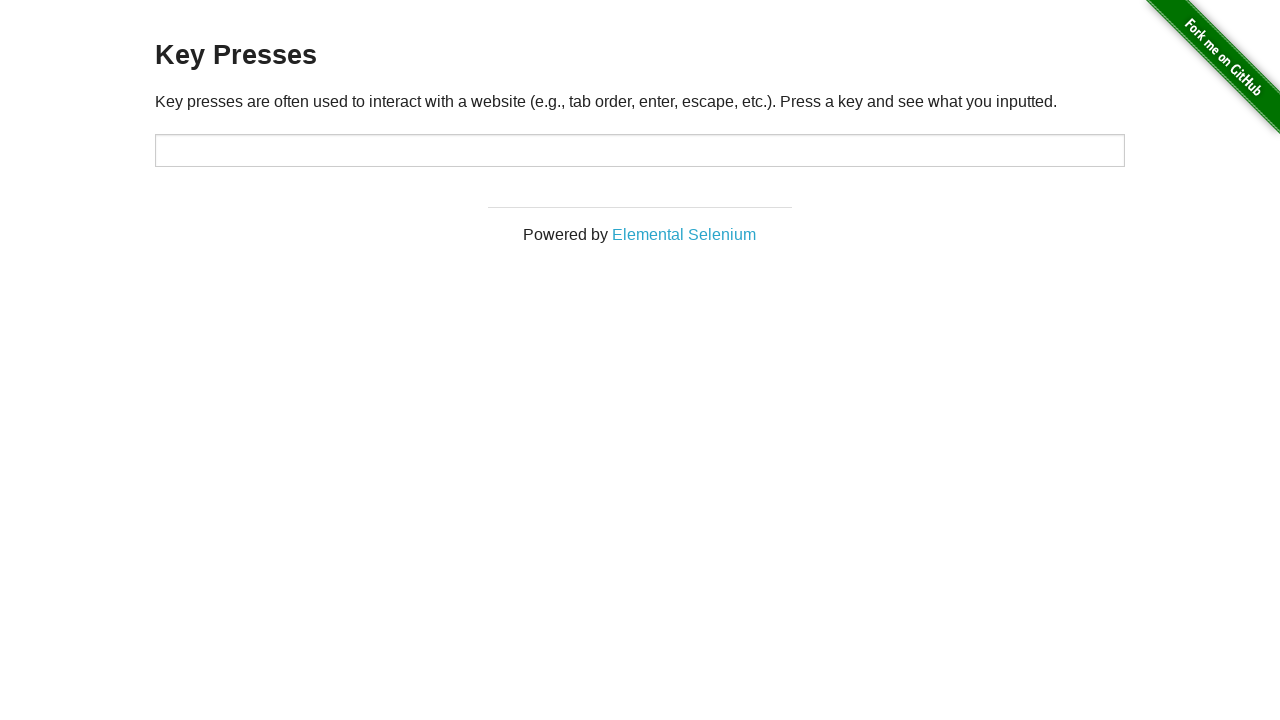

Pressed Control+C to copy on #target
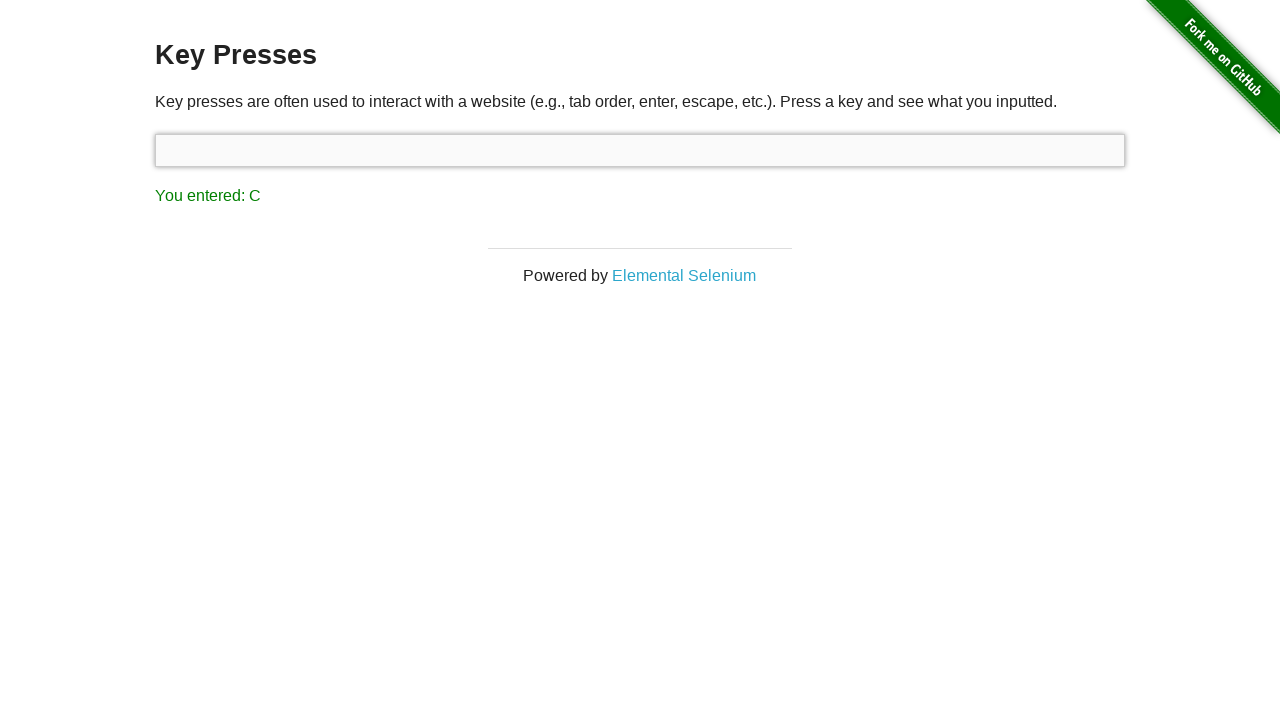

Pressed Backspace key on #target
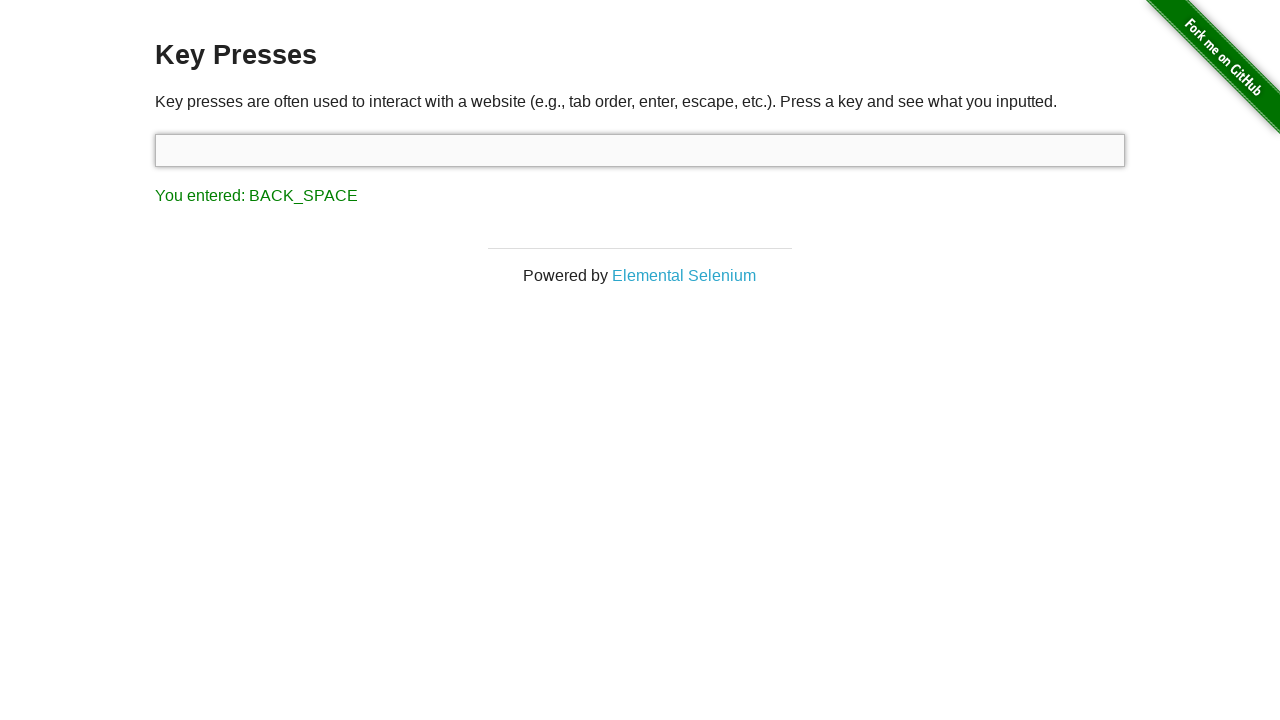

Pressed Control+V to paste on #target
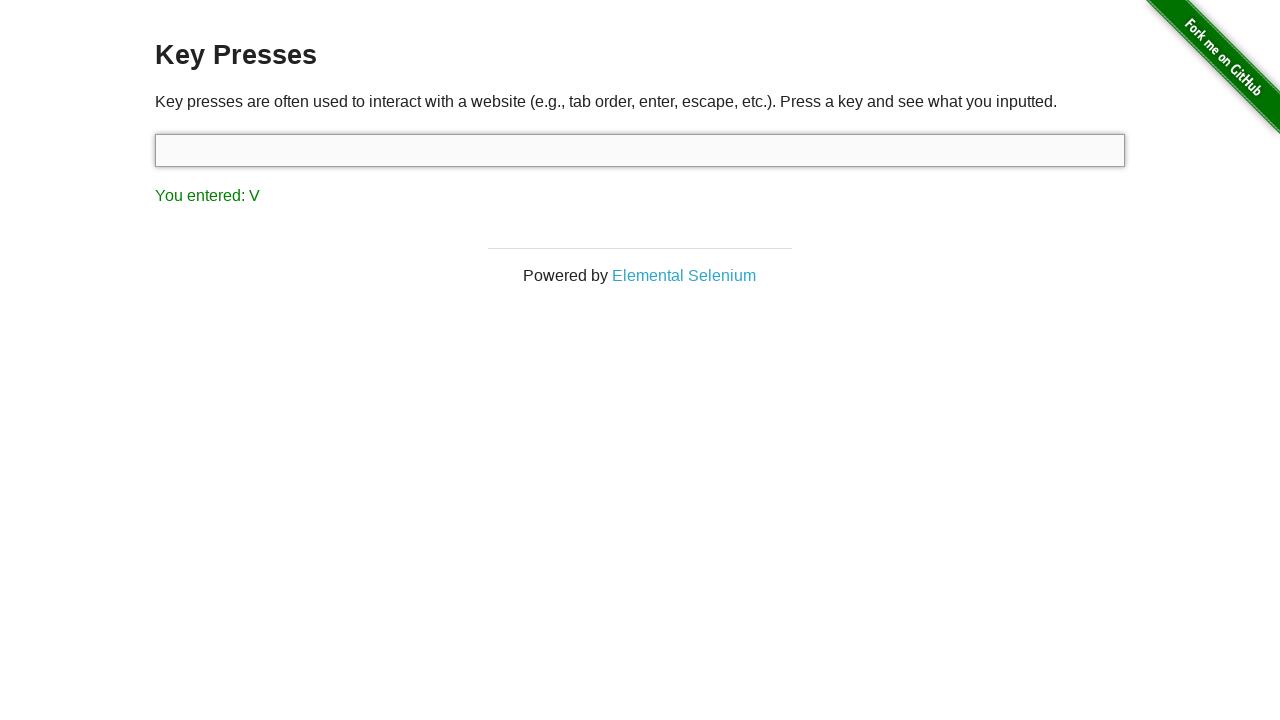

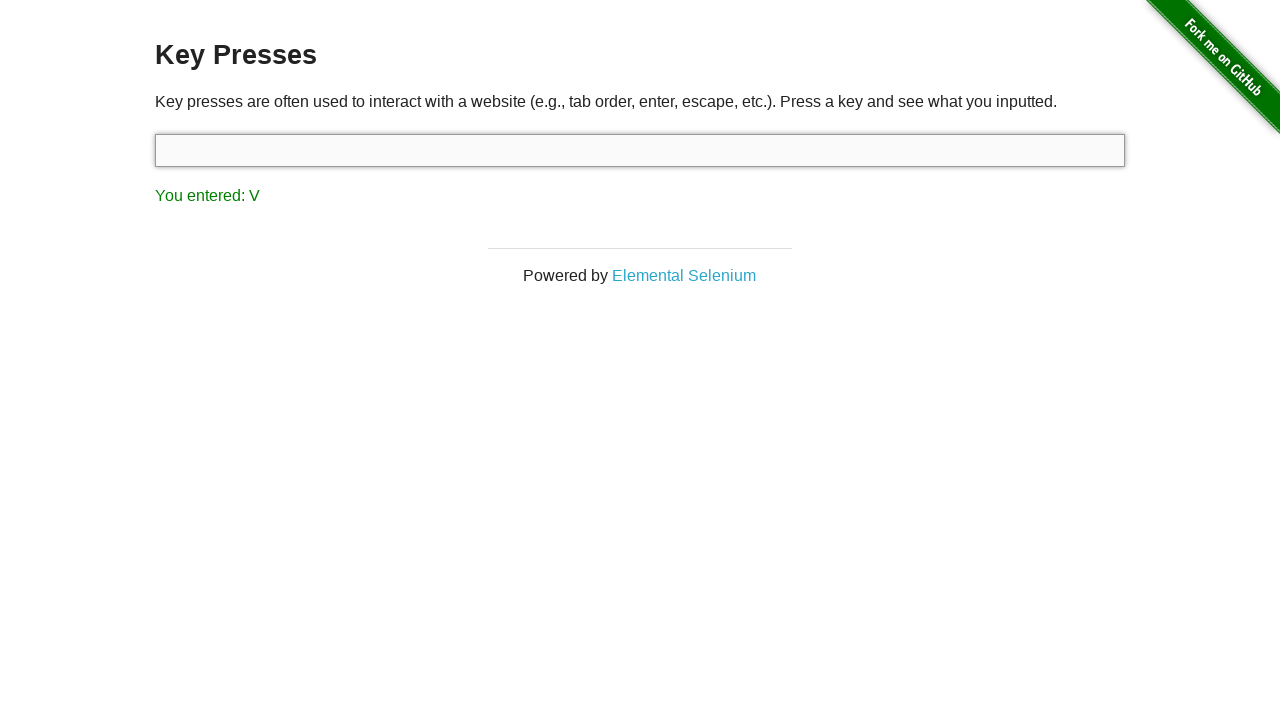